Tests handling a prompt alert by entering text and accepting it, then verifying the entered text appears on the page

Starting URL: https://letcode.in/alert

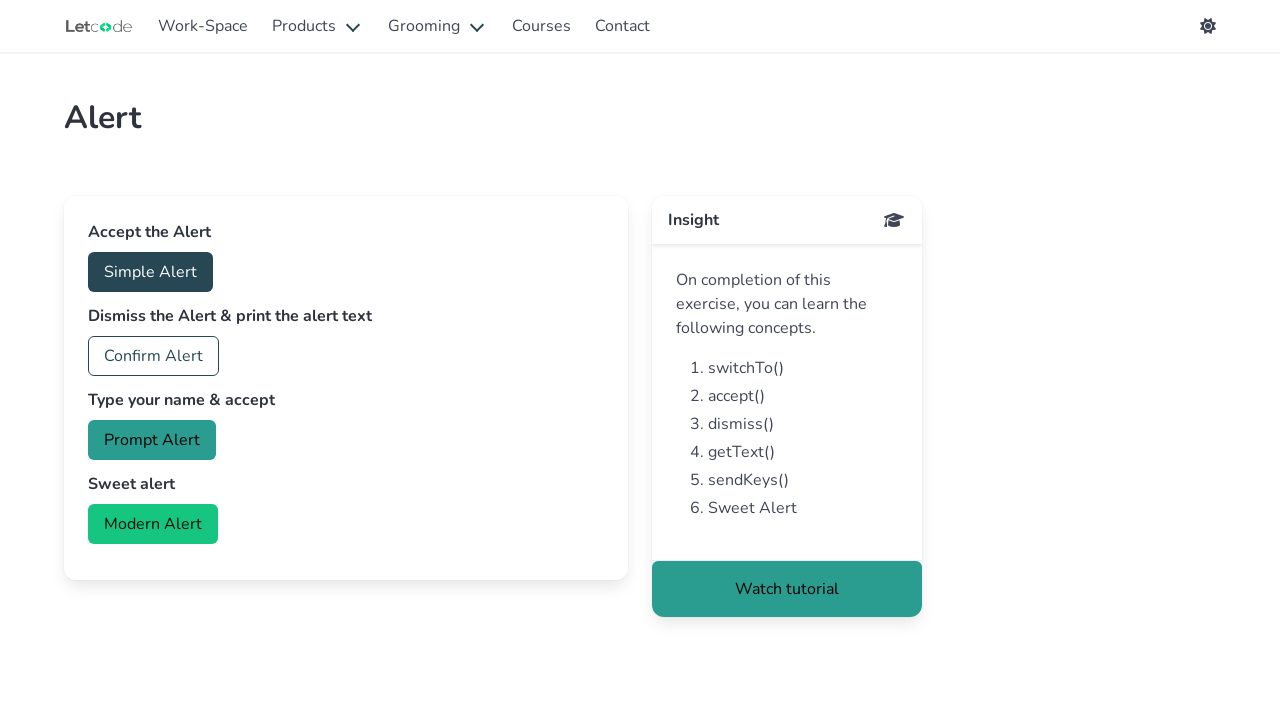

Set up dialog handler to accept prompt with 'Test'
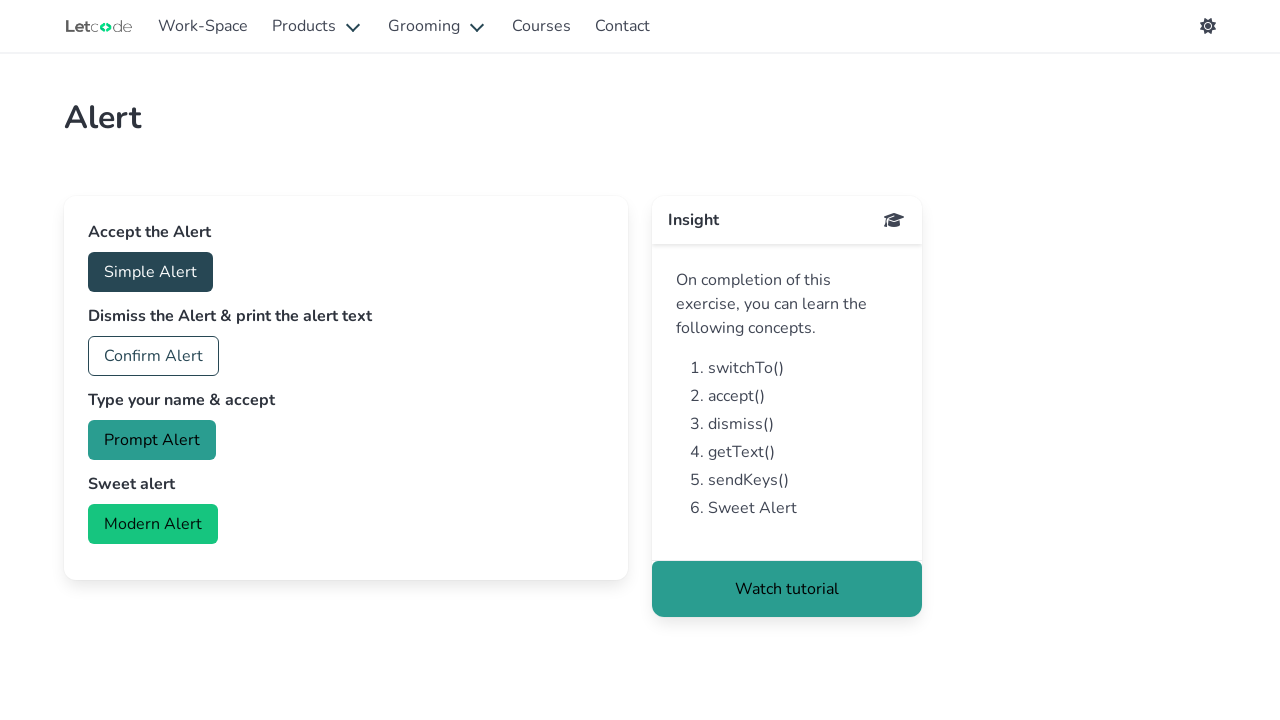

Clicked prompt button to trigger alert at (152, 440) on #prompt
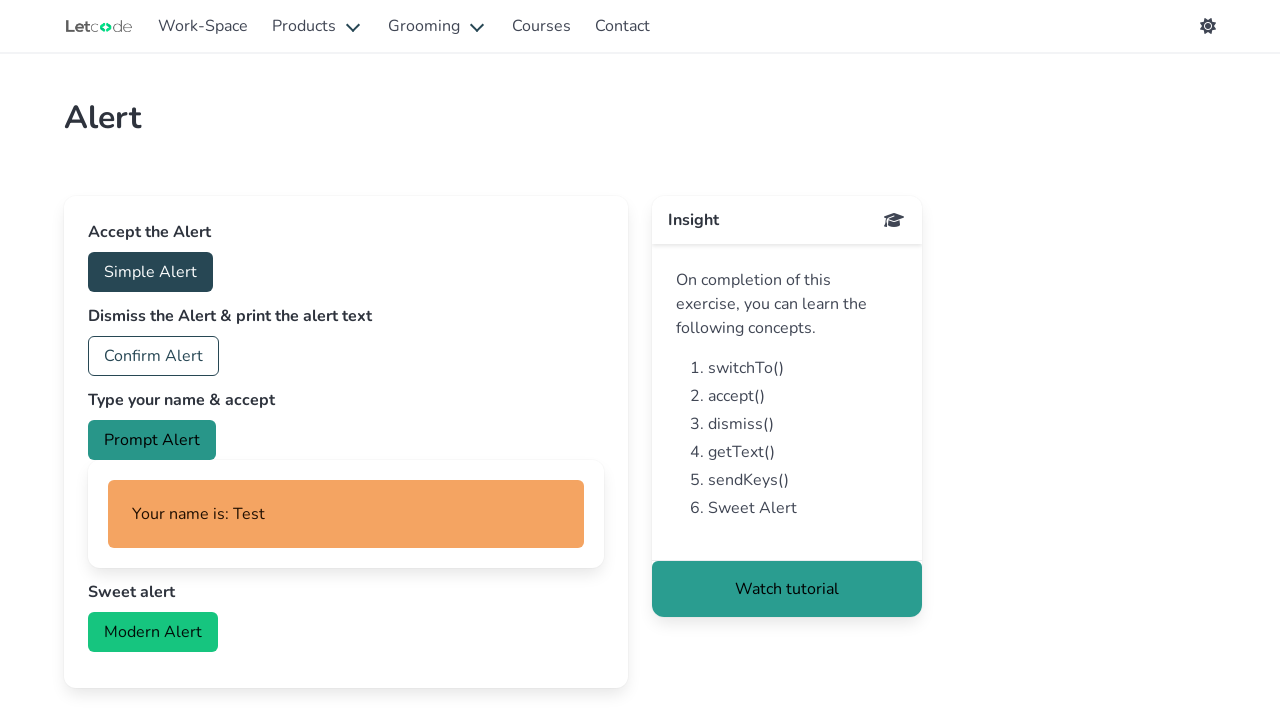

Waited for result element to appear
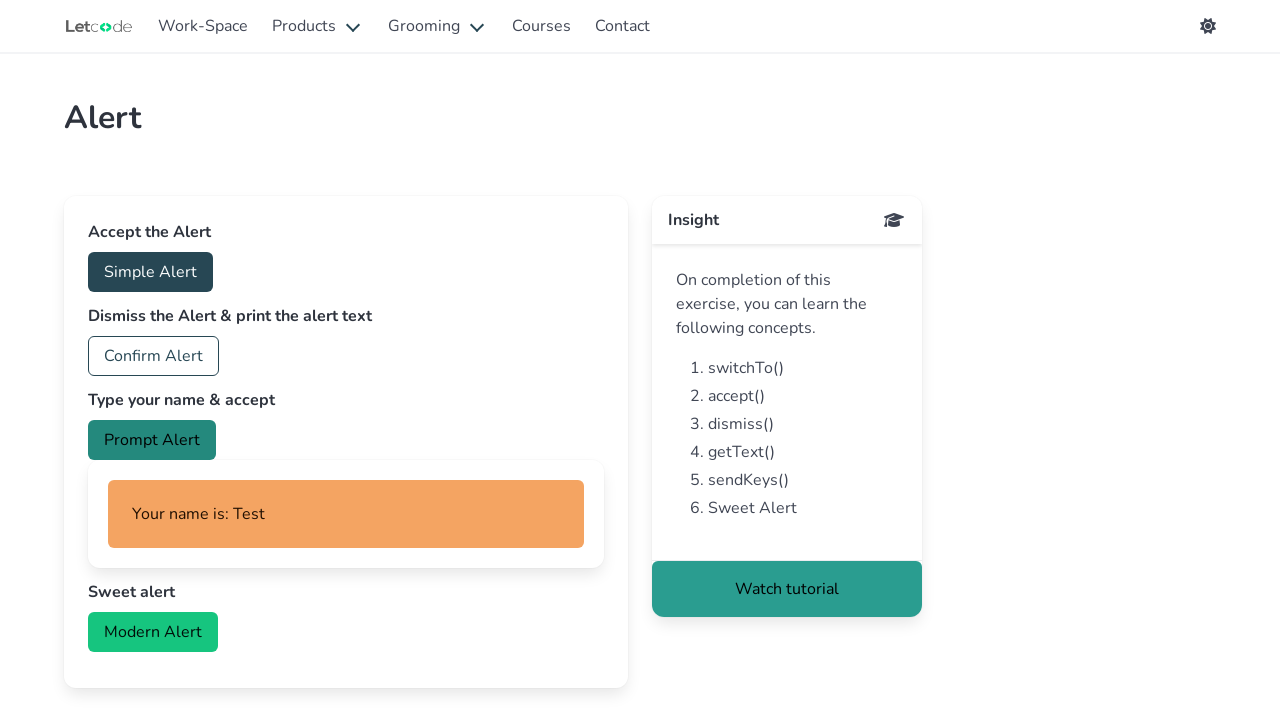

Verified that entered text 'Test' appears correctly on page as 'Your name is: Test'
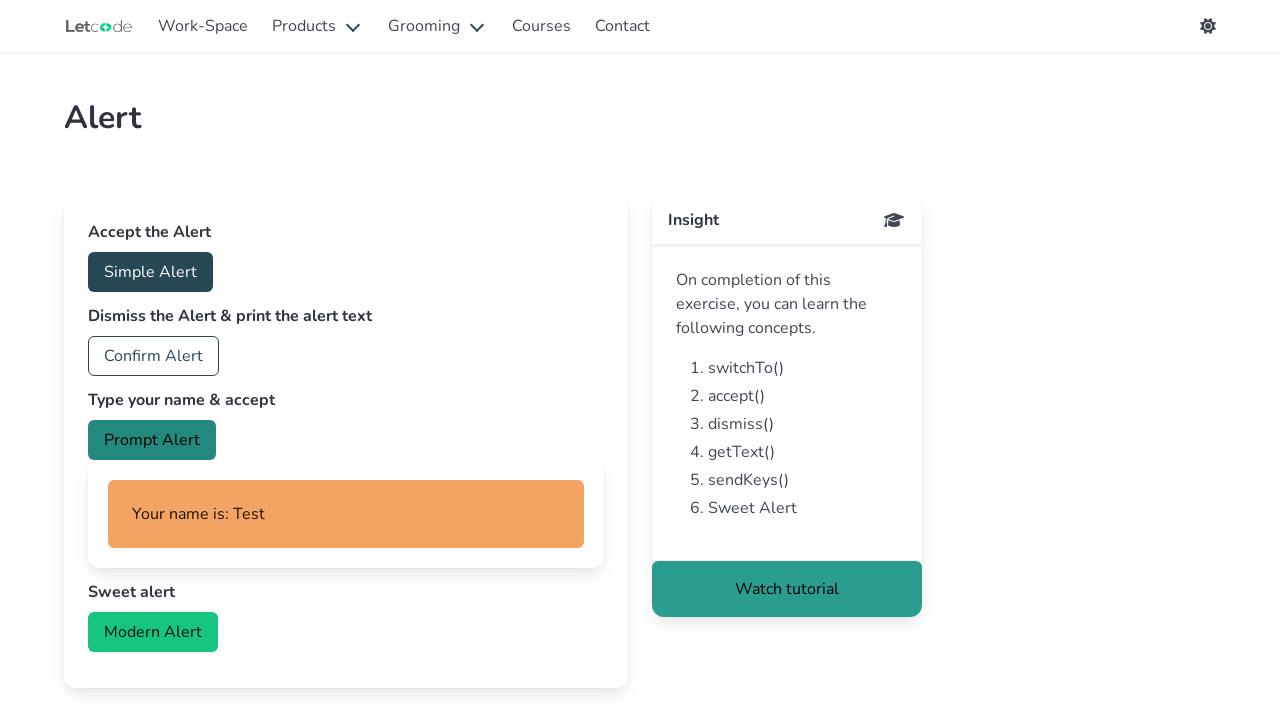

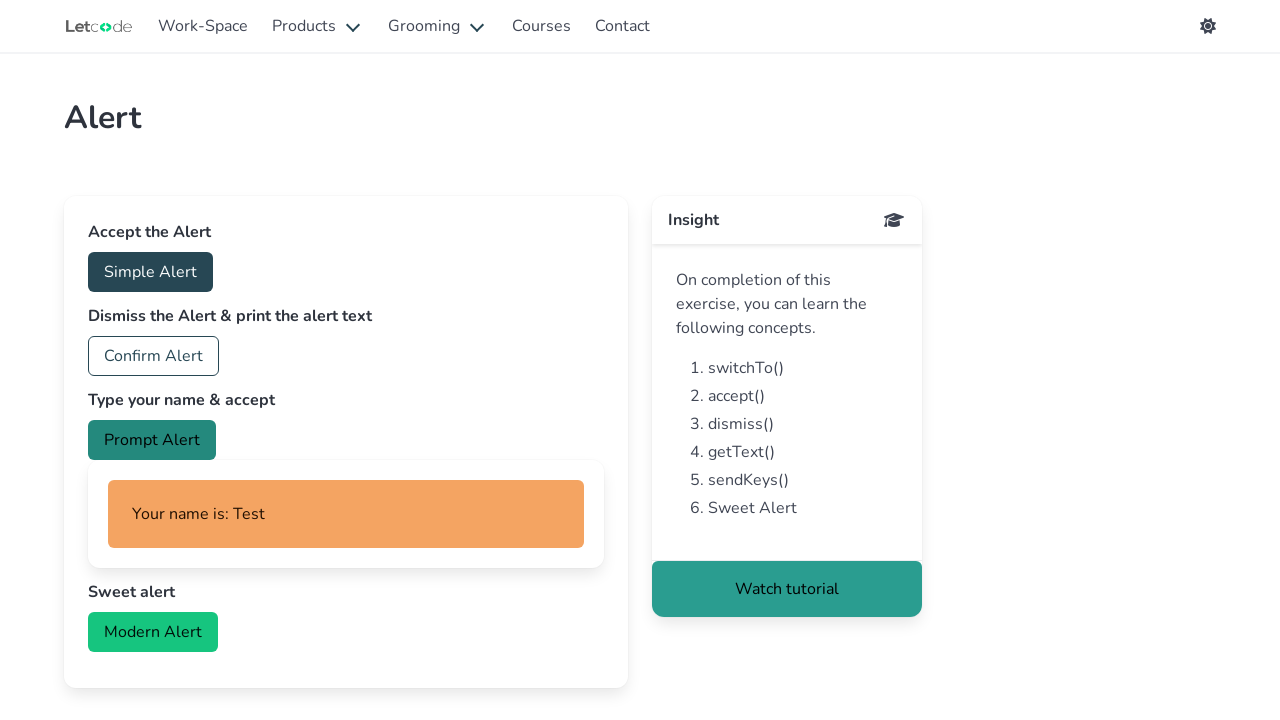